Solves a mathematical captcha by calculating a formula based on a value from the page, then fills the answer and completes robot verification checkboxes before submitting

Starting URL: https://suninjuly.github.io/math.html

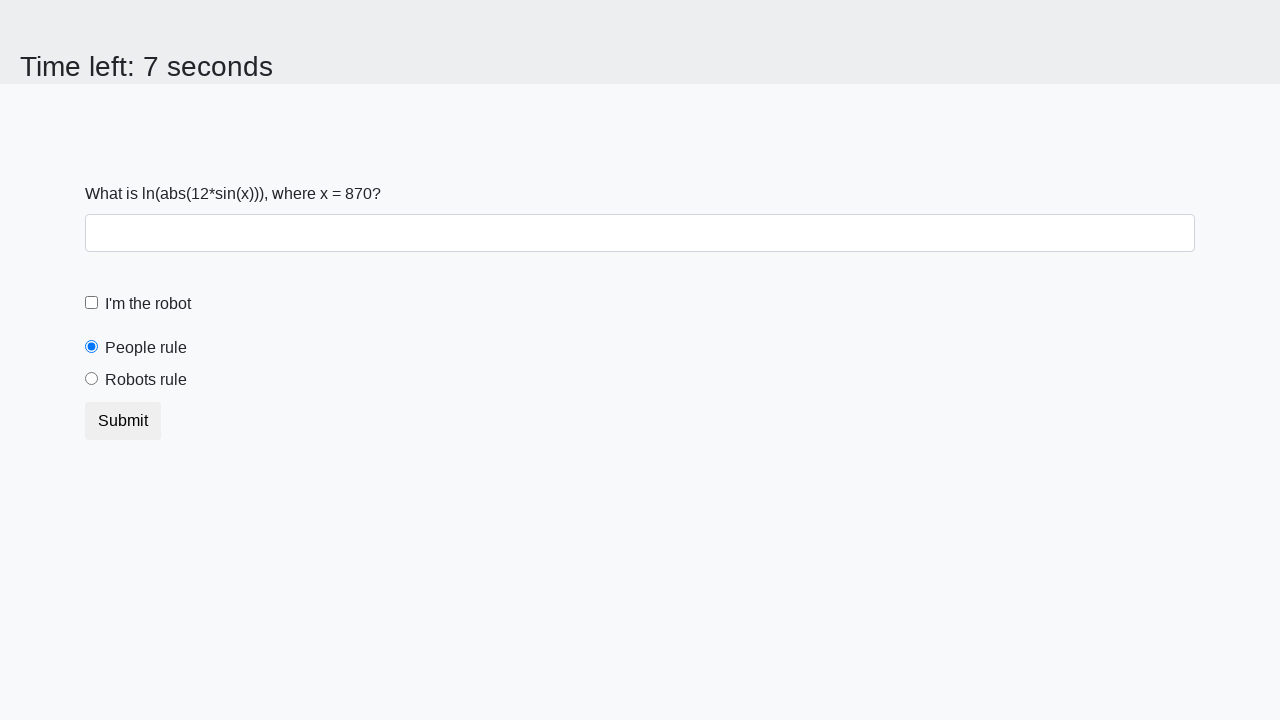

Located the input value element on the page
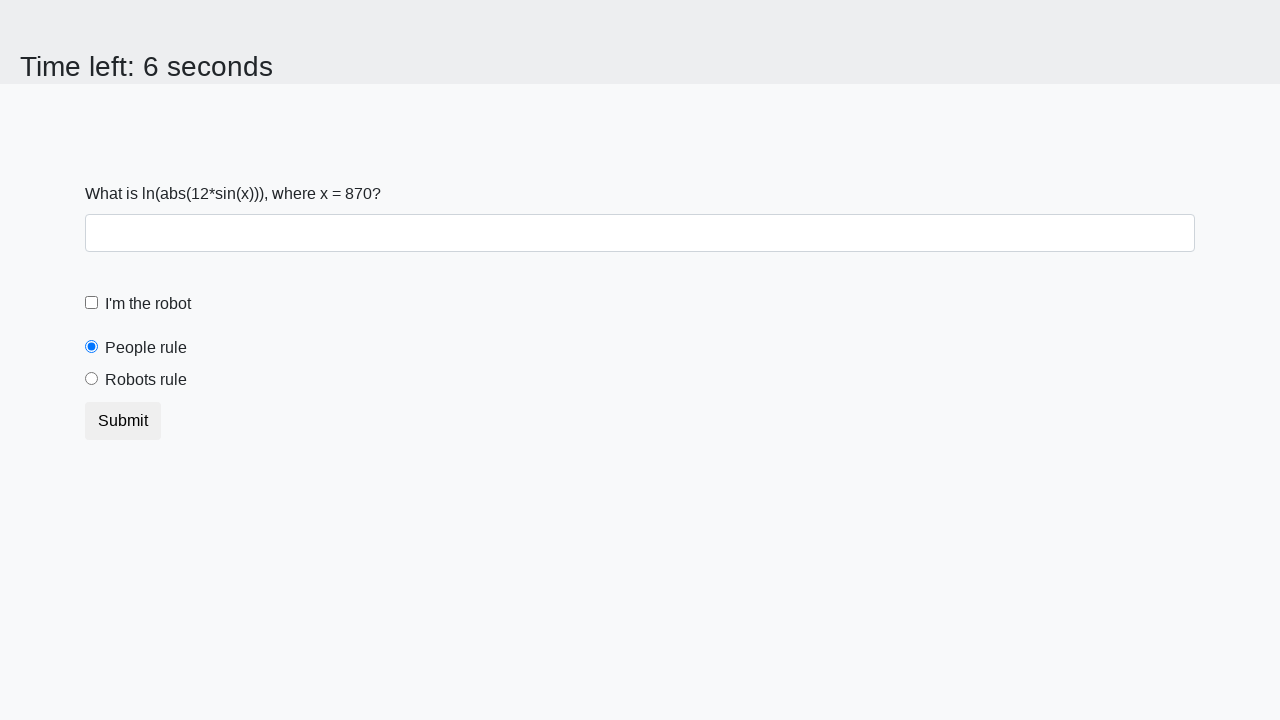

Extracted input value: 870
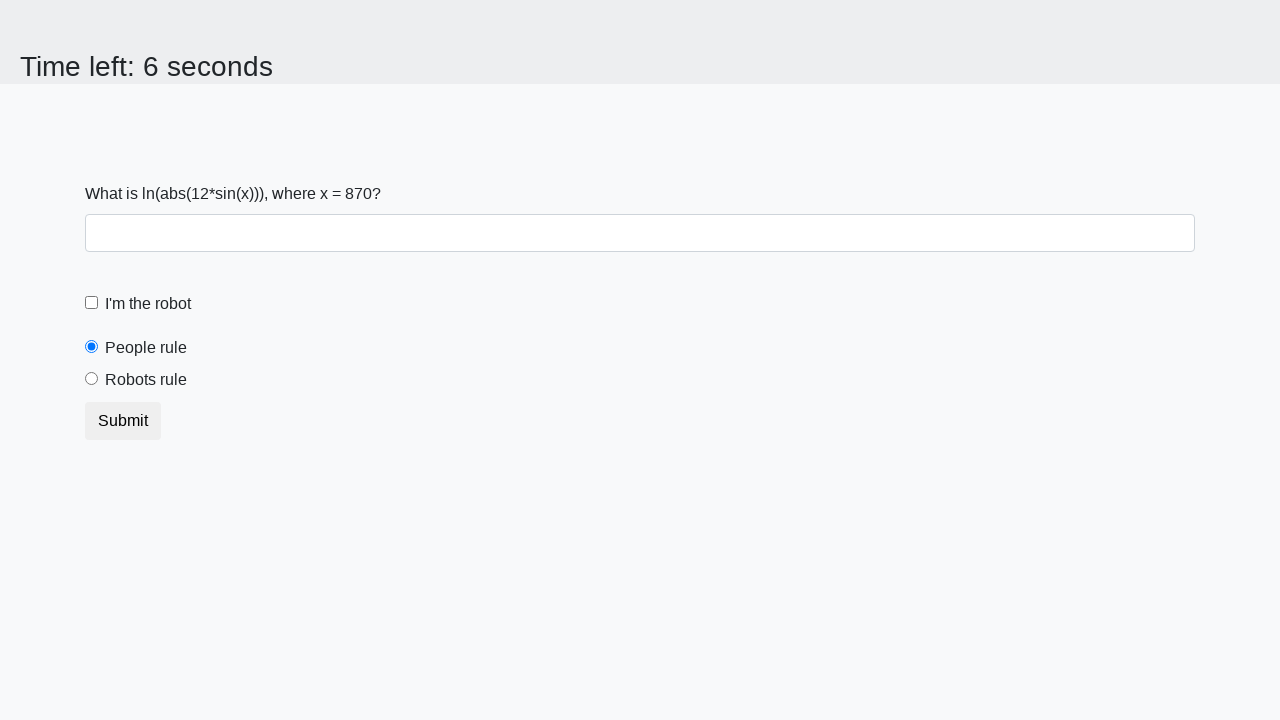

Calculated math formula result: 0.9678949377151517
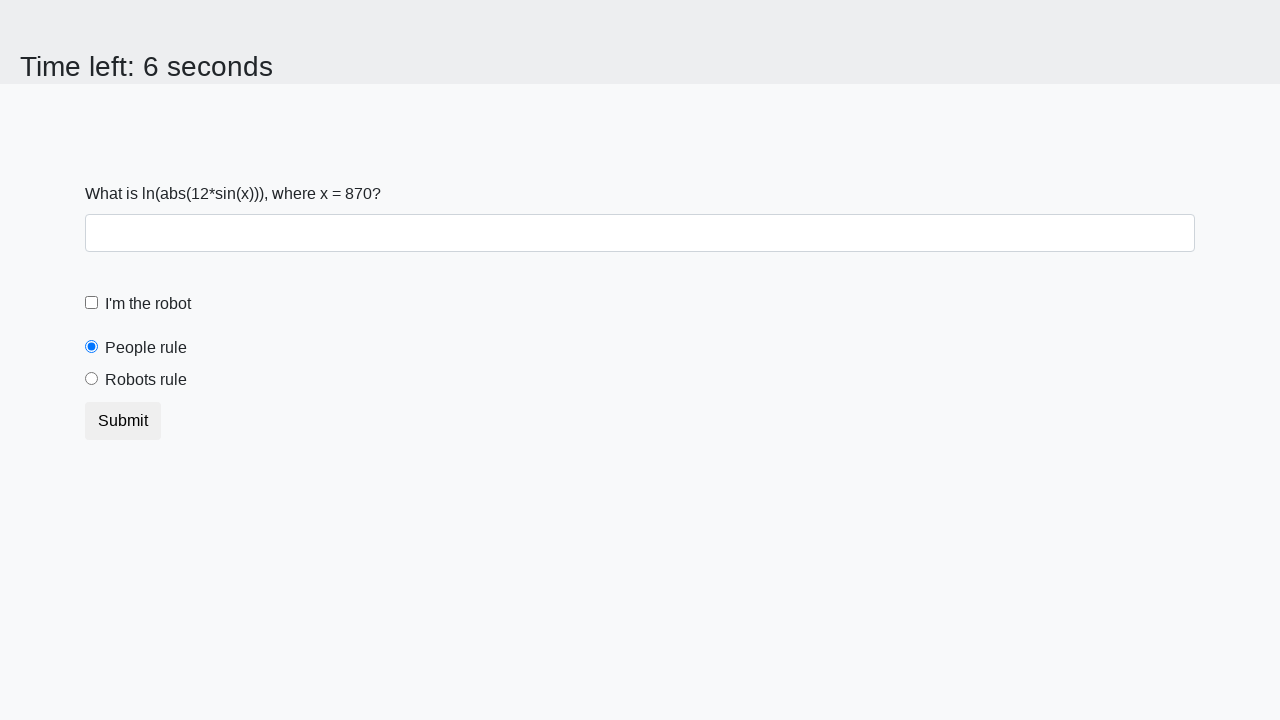

Filled answer field with calculated result: 0.9678949377151517 on input#answer
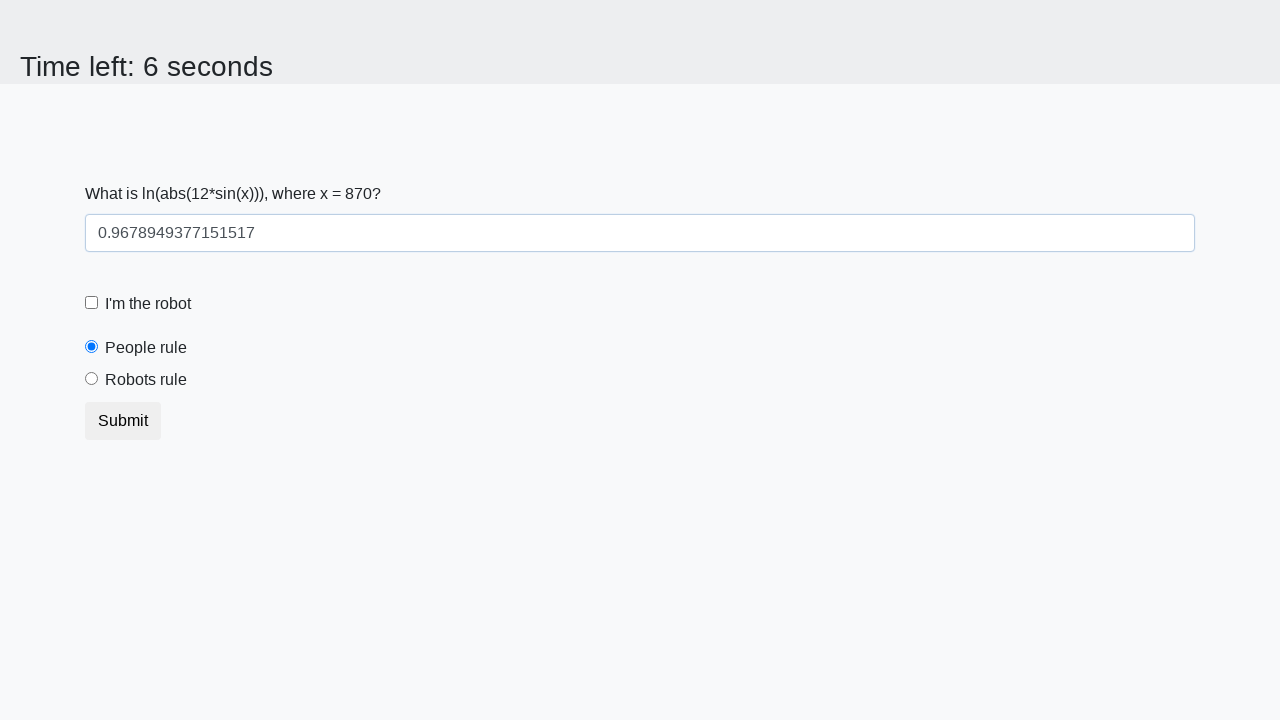

Clicked the robot verification radio button at (146, 380) on [for='robotsRule']
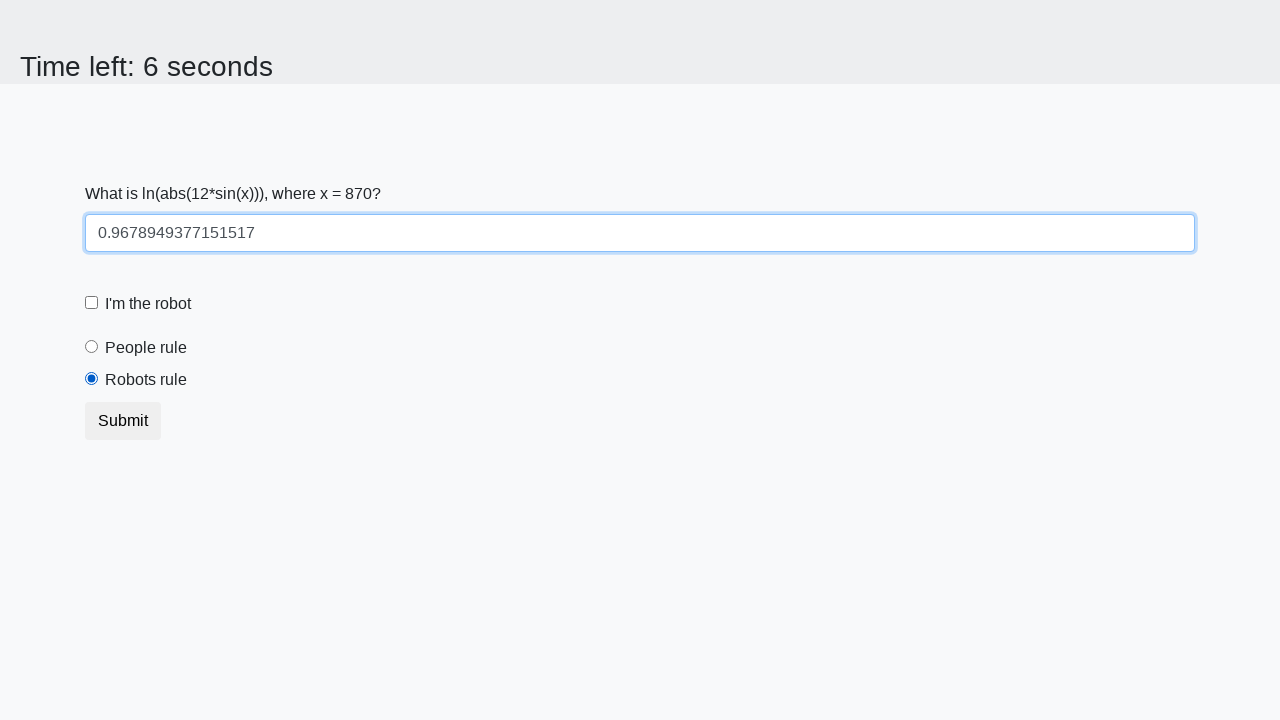

Clicked the robot checkbox to verify at (148, 304) on [for="robotCheckbox"]
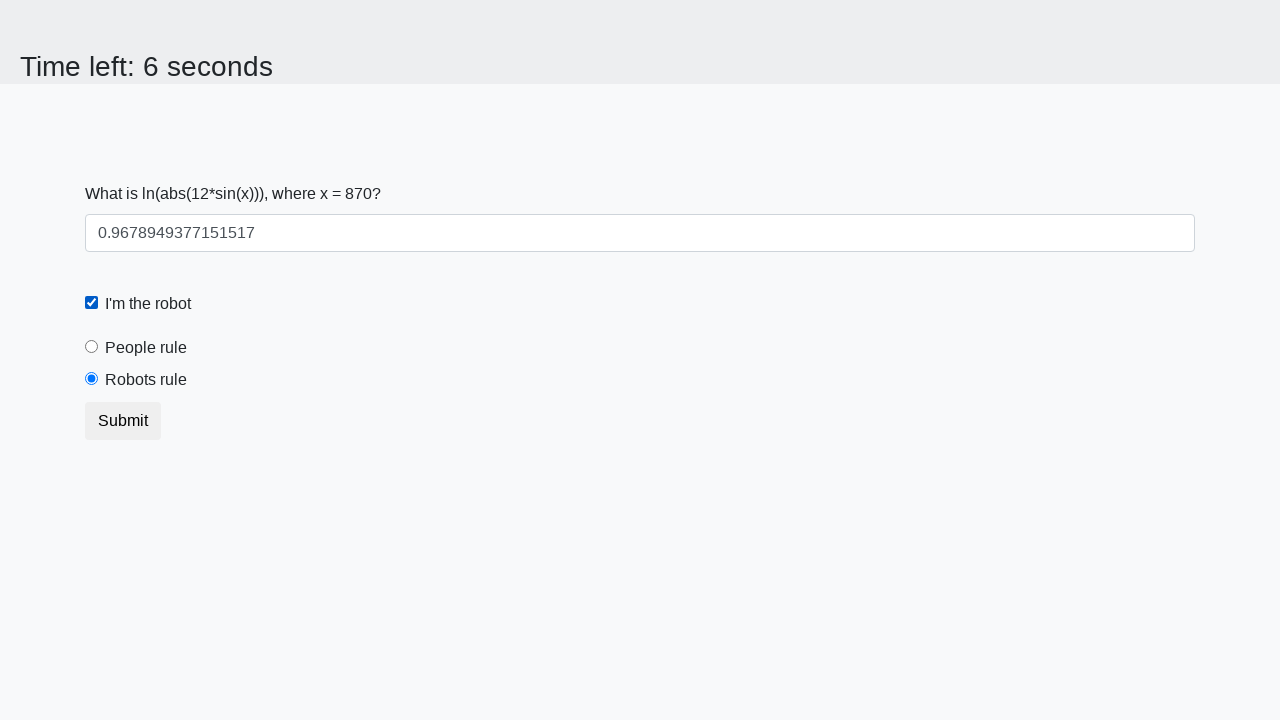

Clicked the submit button to complete the verification at (123, 421) on button.btn
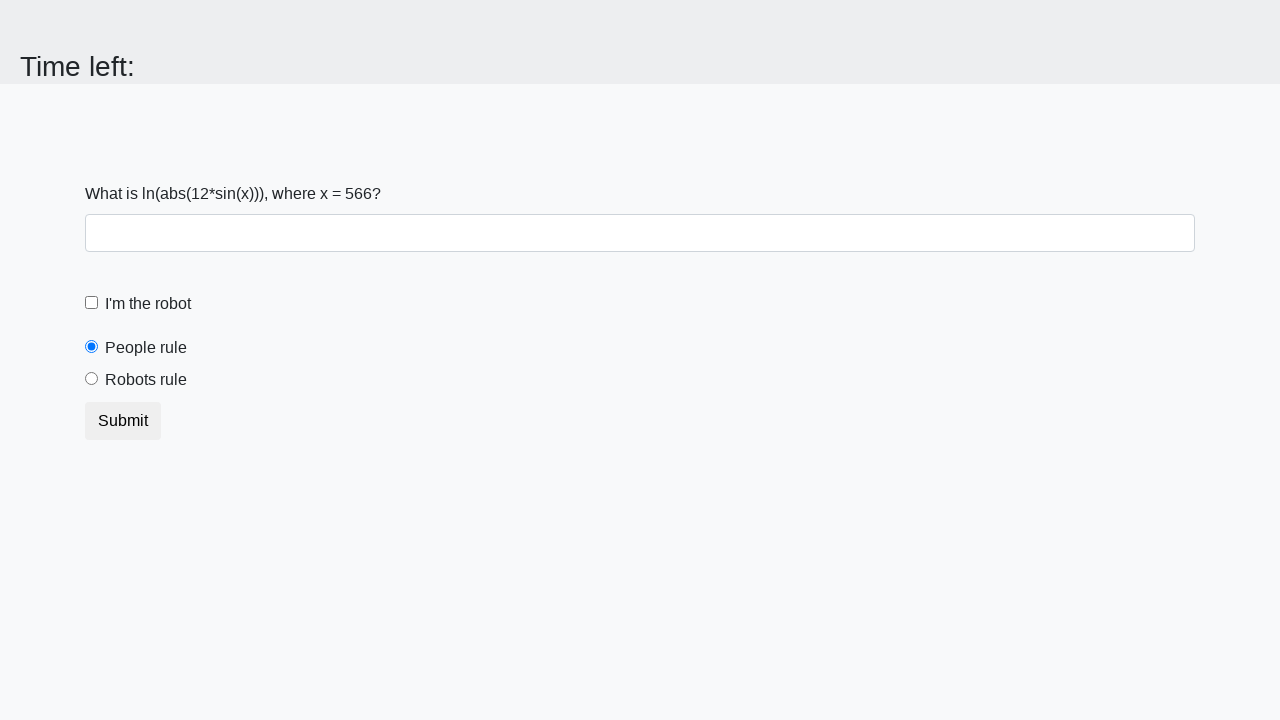

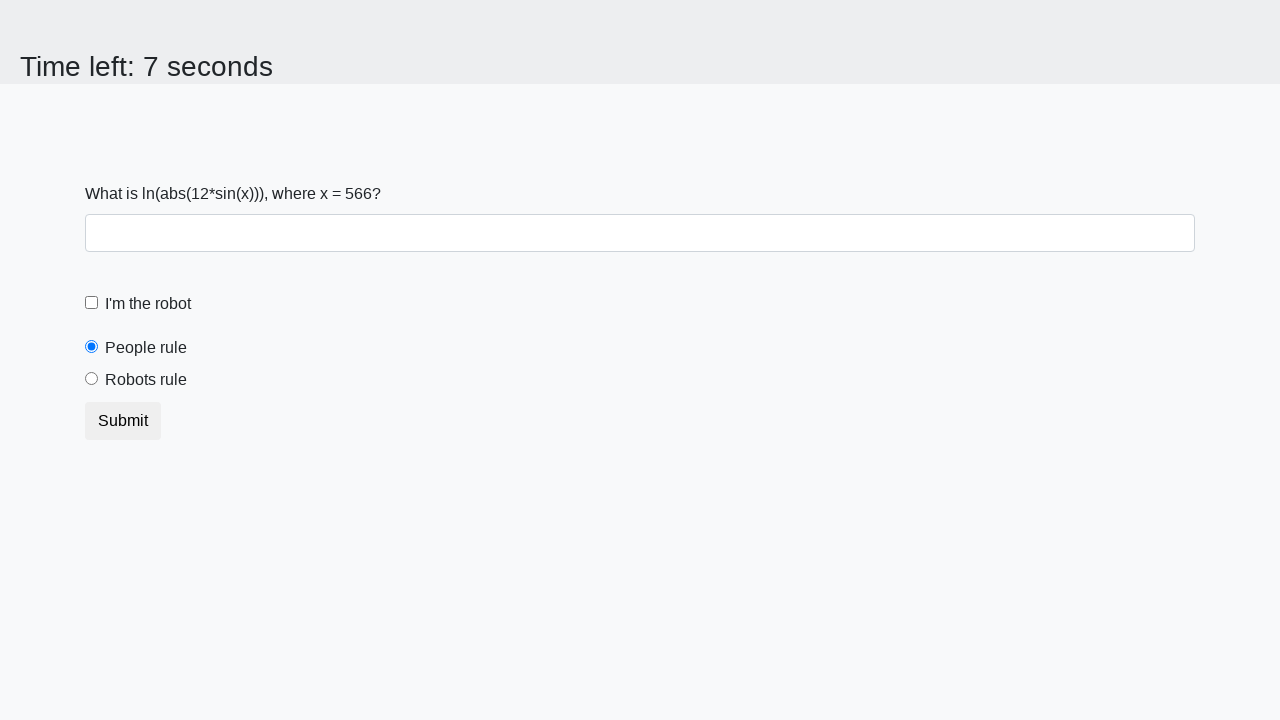